Tests infinite scroll functionality on a product category page by scrolling until all products are loaded, then verifies product elements are displayed with their titles, specs, and prices.

Starting URL: https://www.webhallen.com/se/category/76-Moderkort?f=attributes%5Ecustom.cnet_moderkort_processor_socket_787-1-LGA1851-uttag~LGA1700-uttag

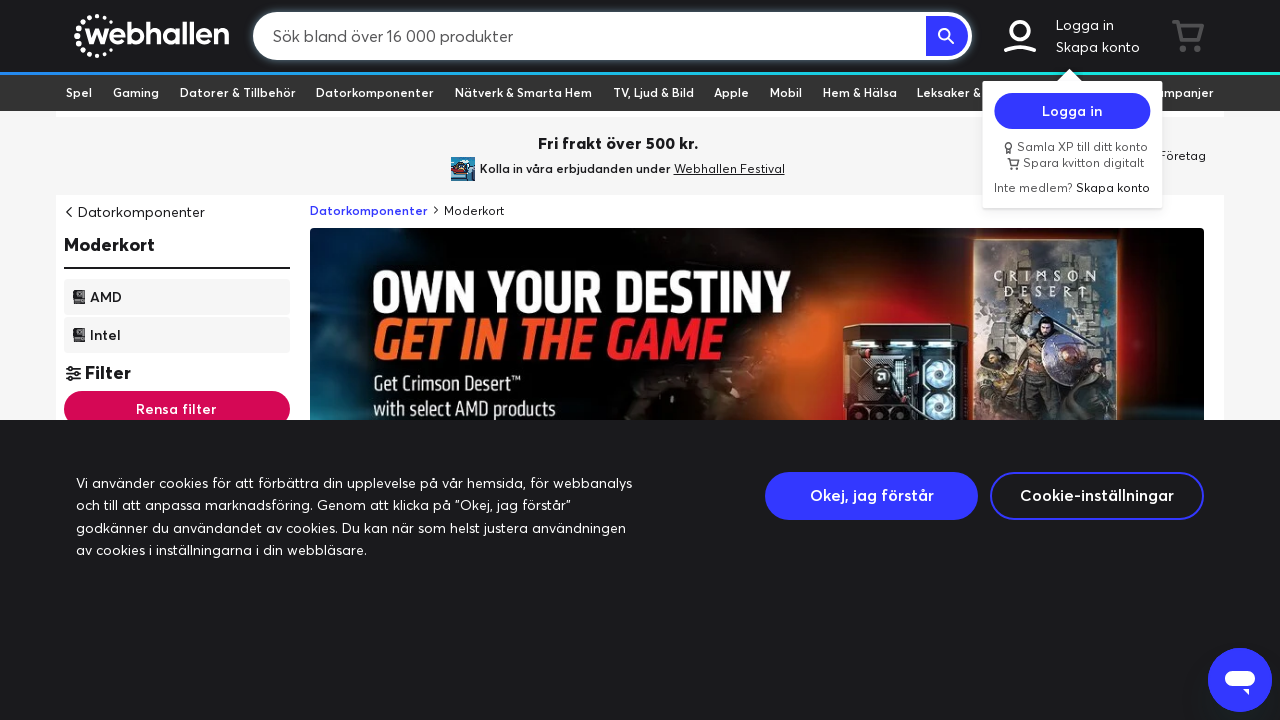

Waited for initial product grid items to load
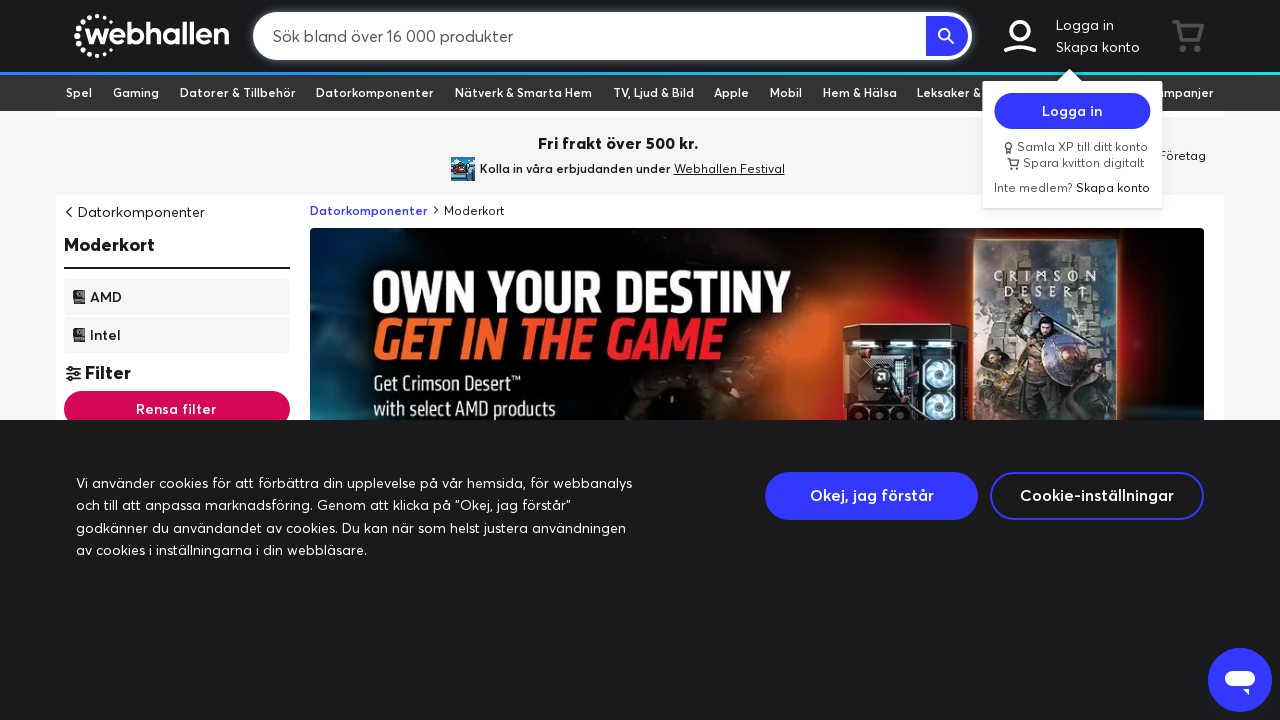

Counted 24 products before scroll
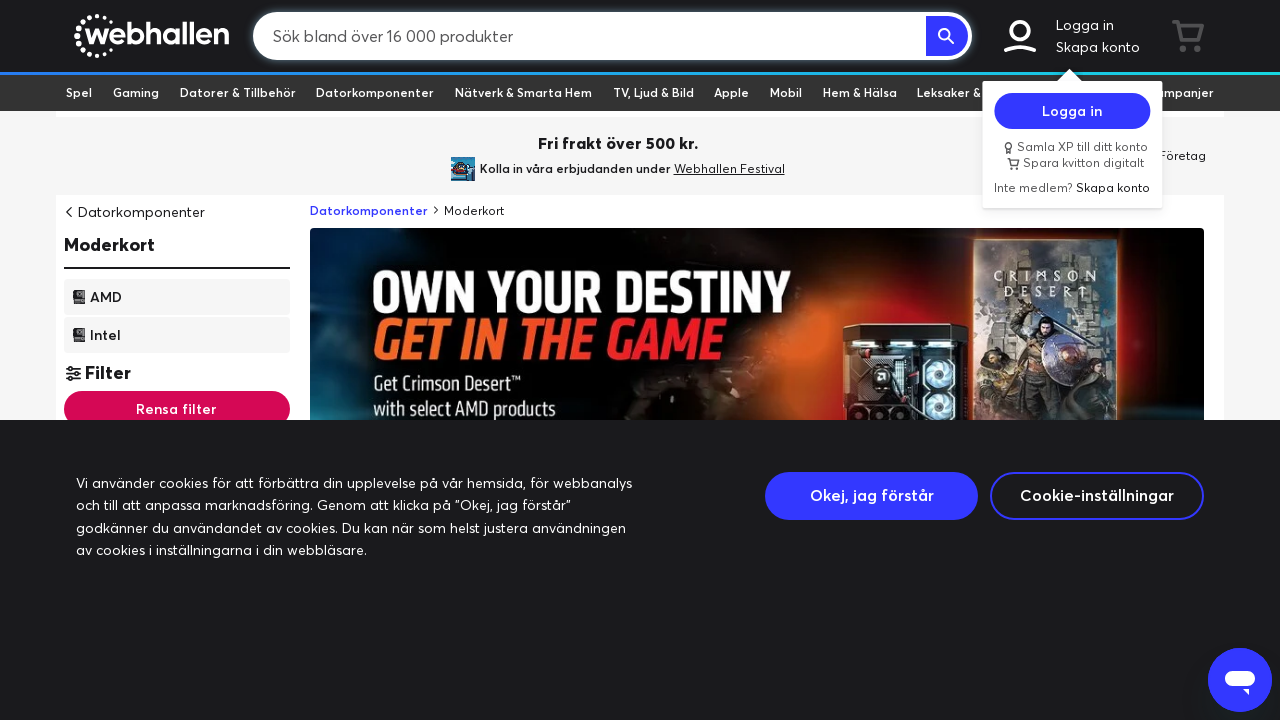

Scrolled down 3000 pixels to load more products
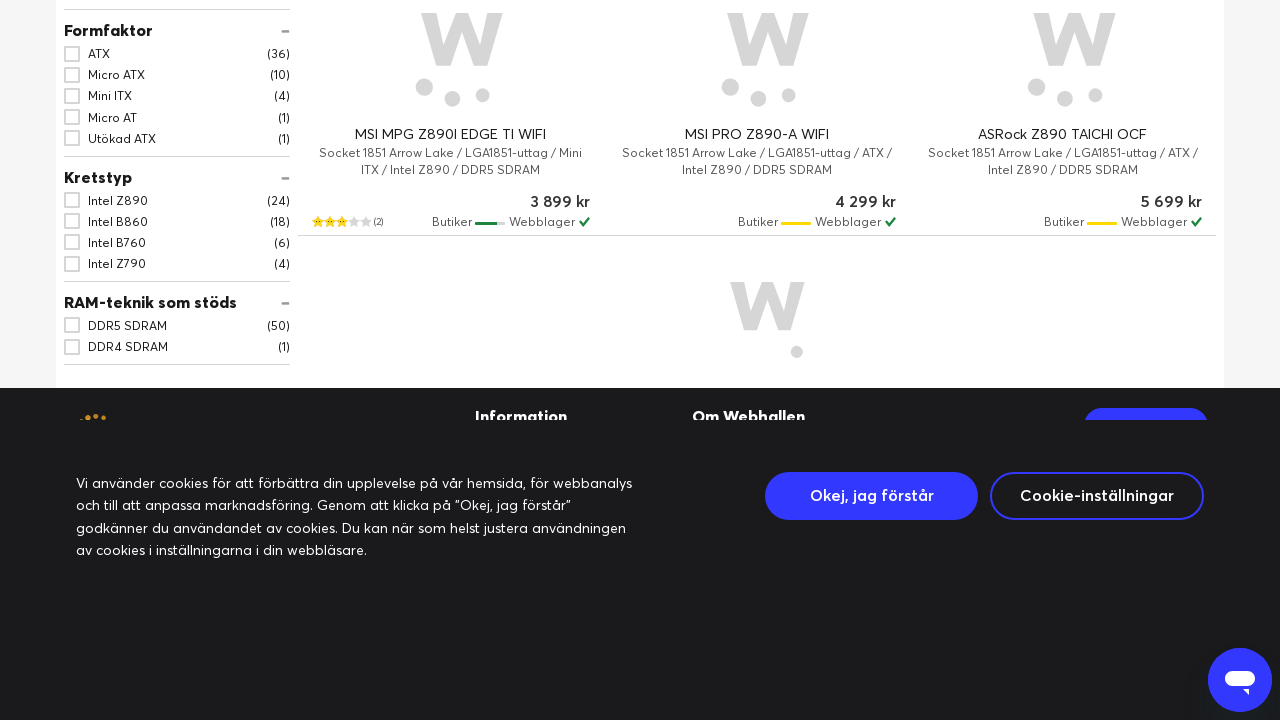

Waited 2 seconds for new products to load after scroll
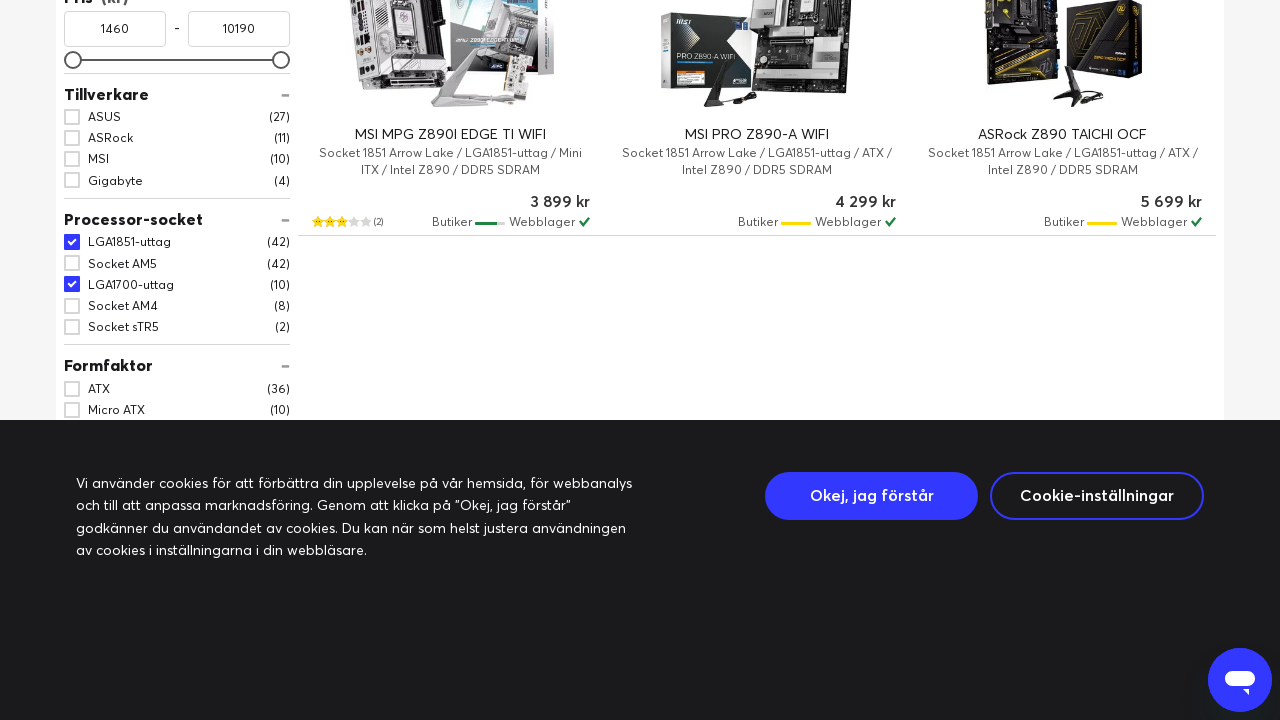

Counted 48 products after scroll
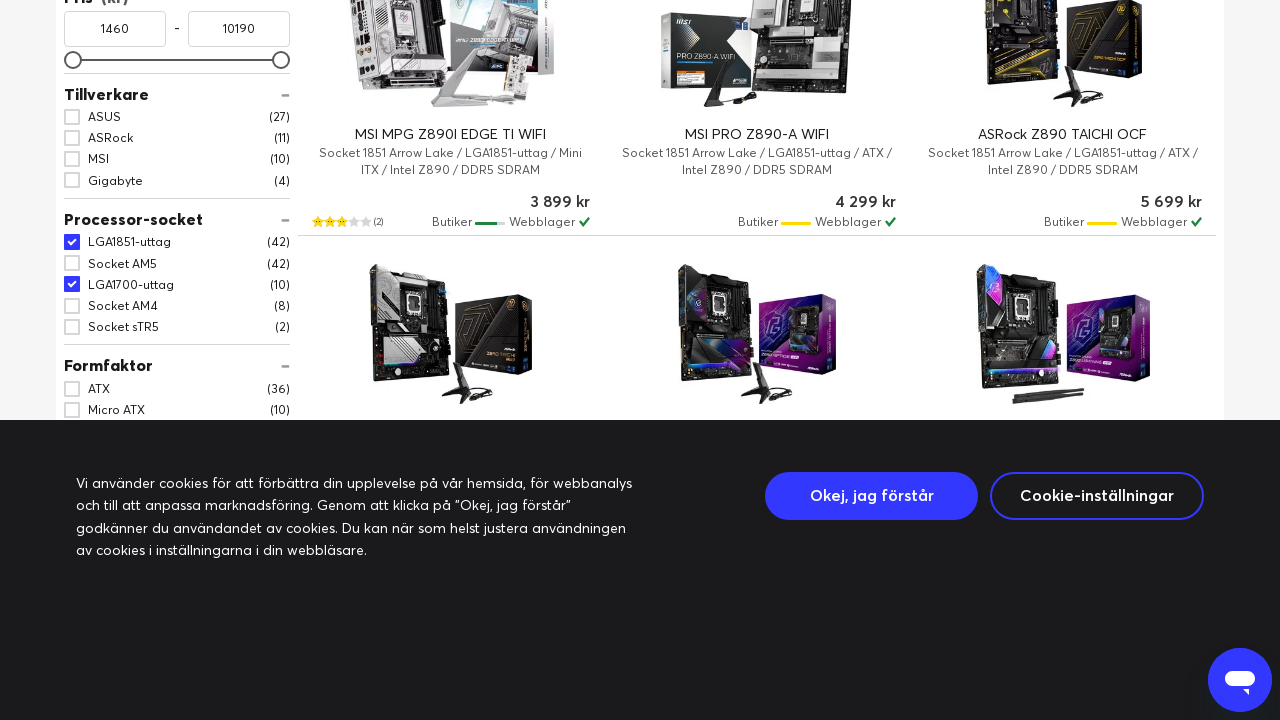

Counted 48 products before scroll
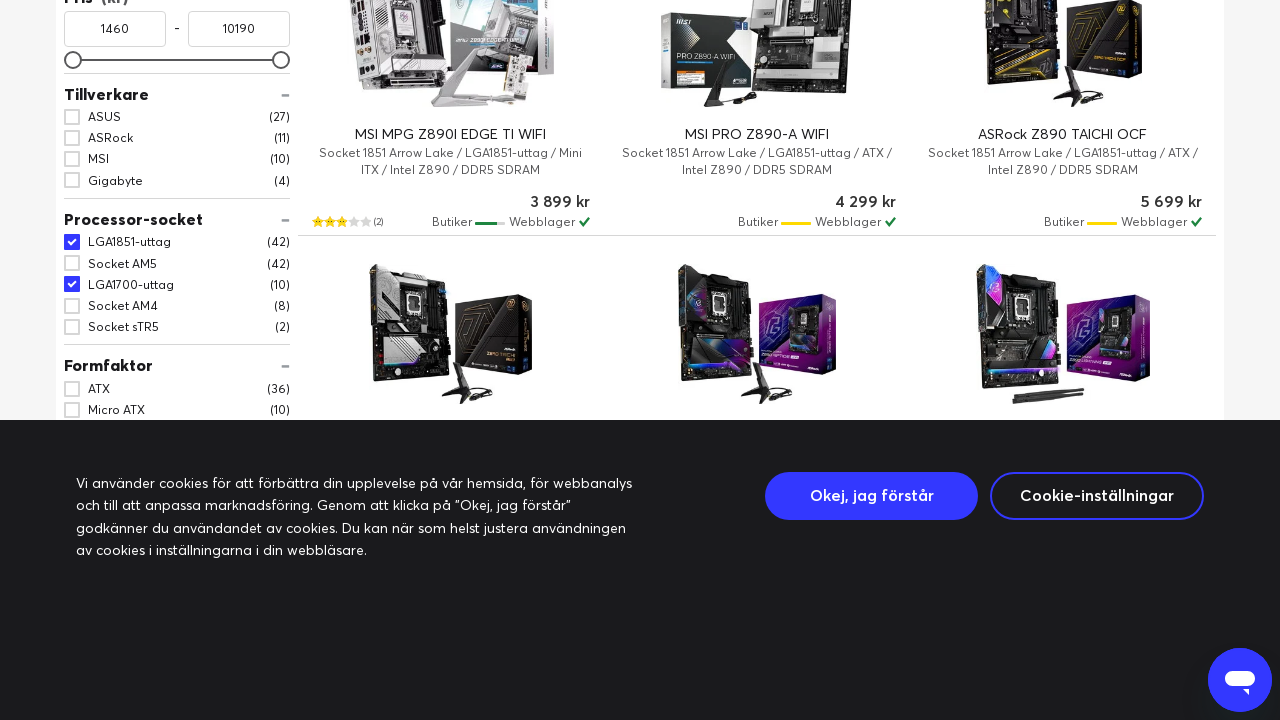

Scrolled down 3000 pixels to load more products
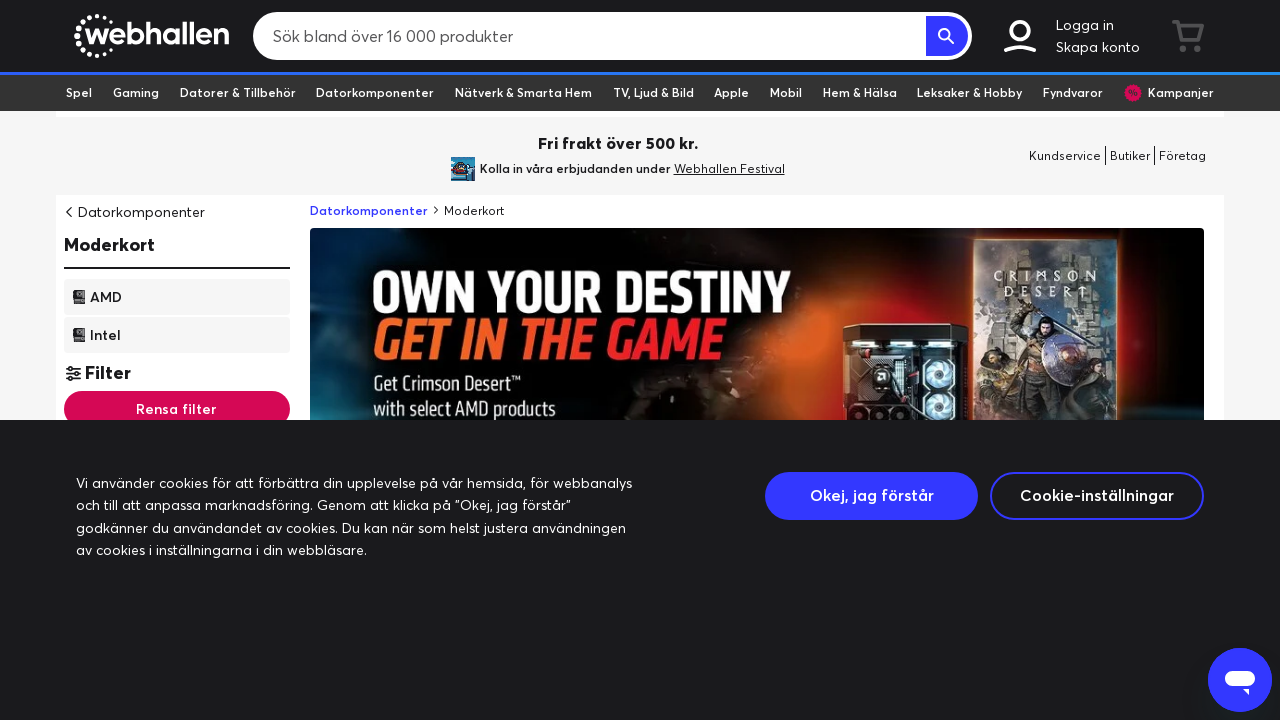

Waited 2 seconds for new products to load after scroll
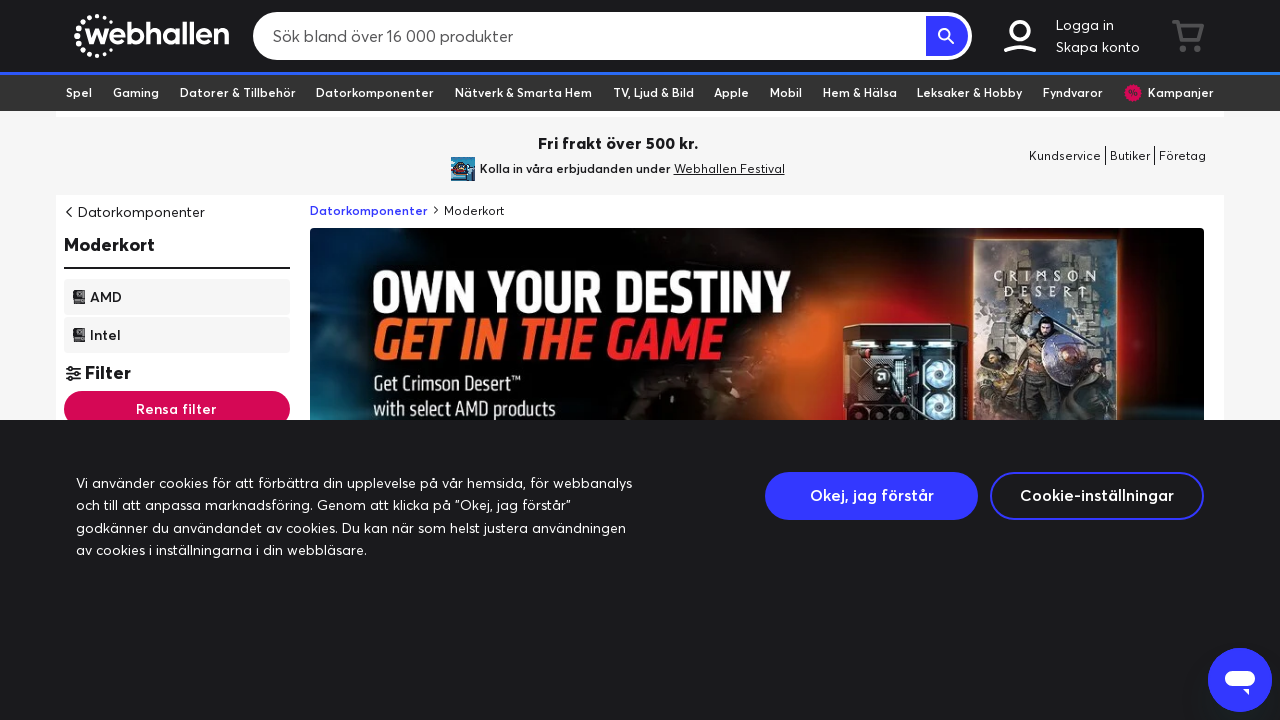

Counted 24 products after scroll
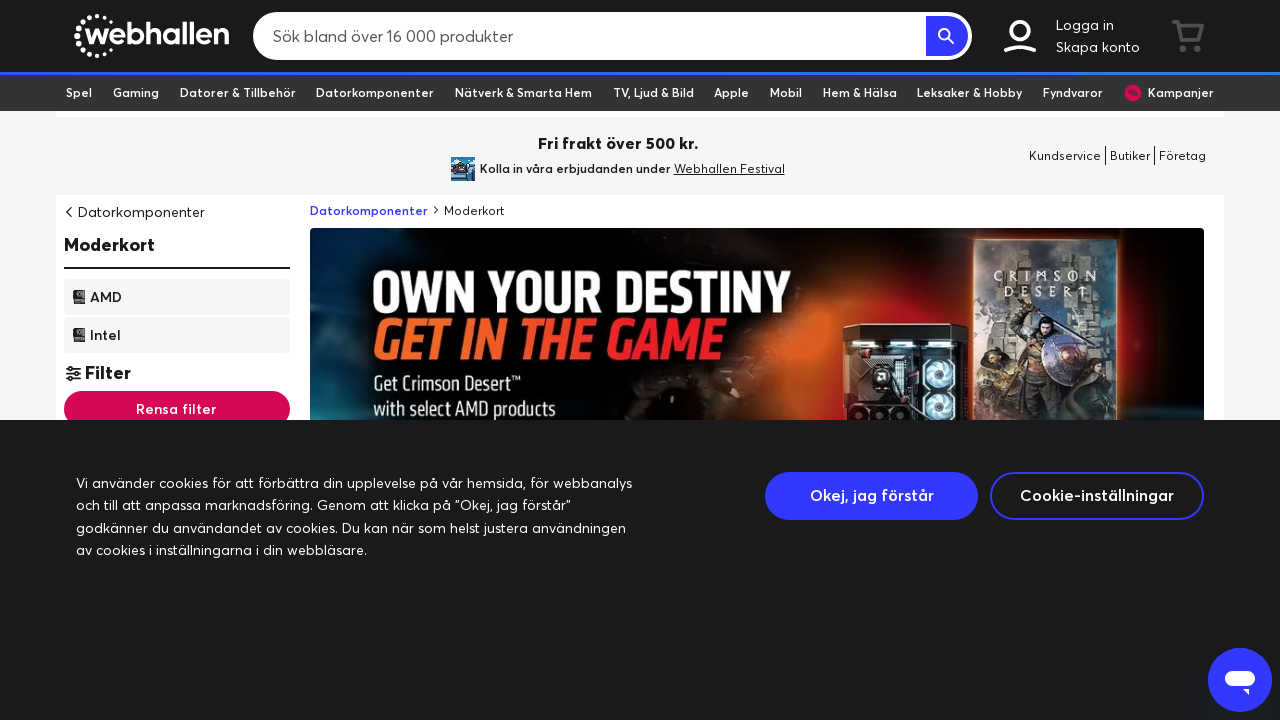

Counted 24 products before scroll
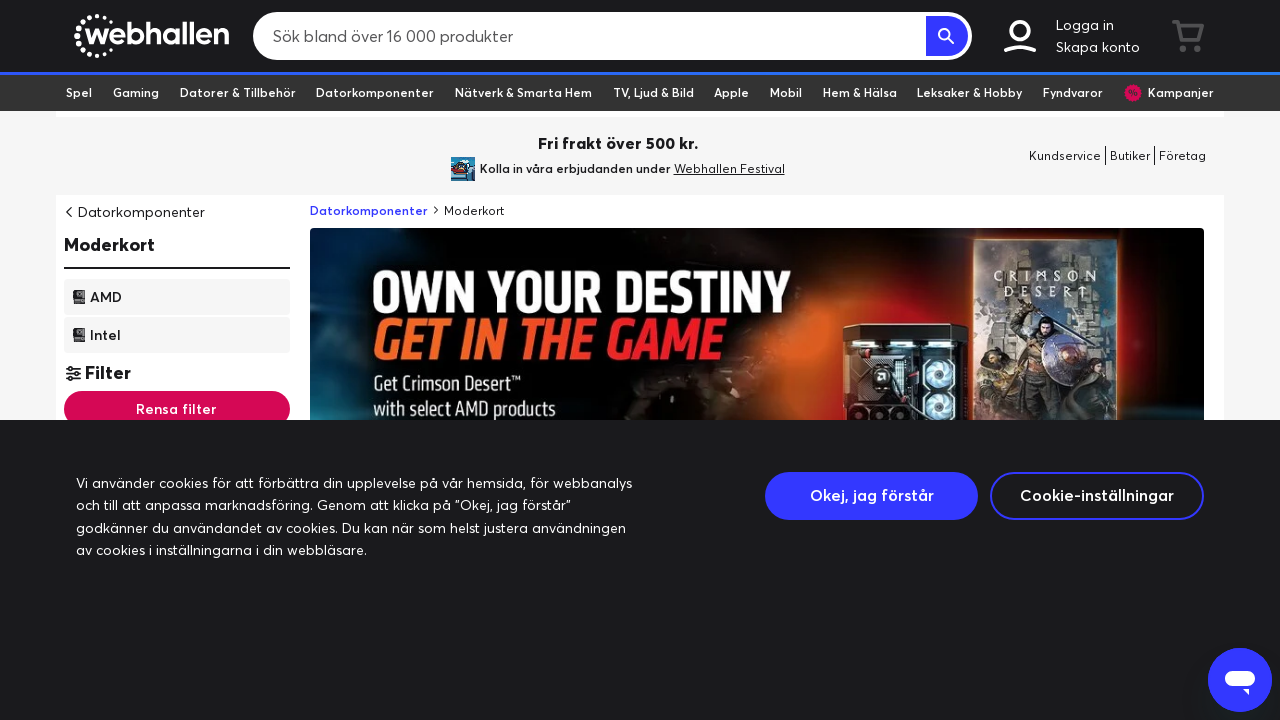

Scrolled down 3000 pixels to load more products
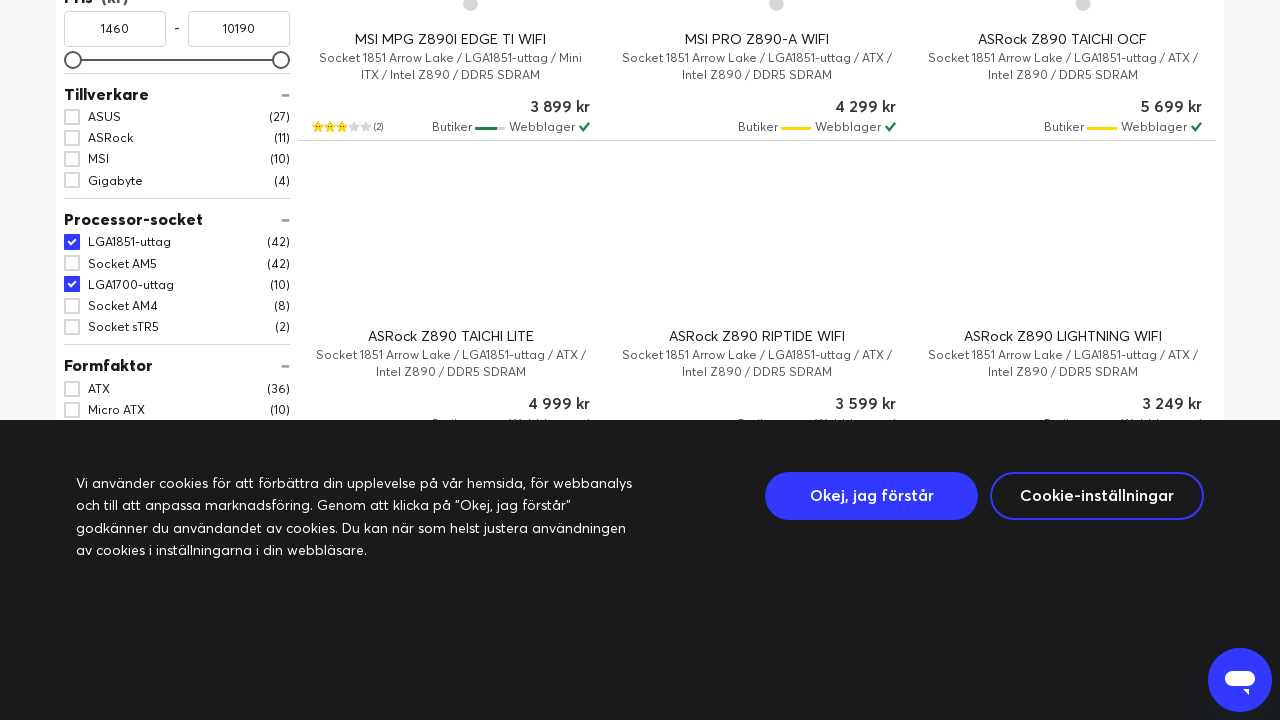

Waited 2 seconds for new products to load after scroll
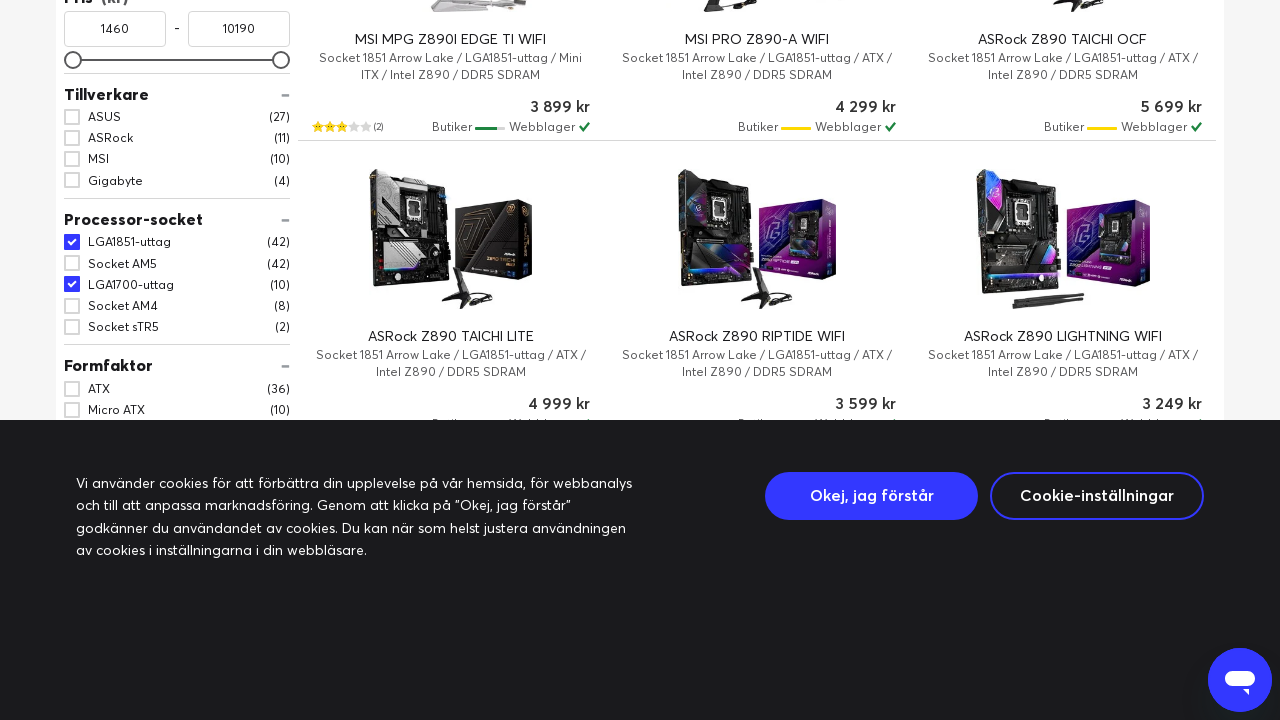

Counted 48 products after scroll
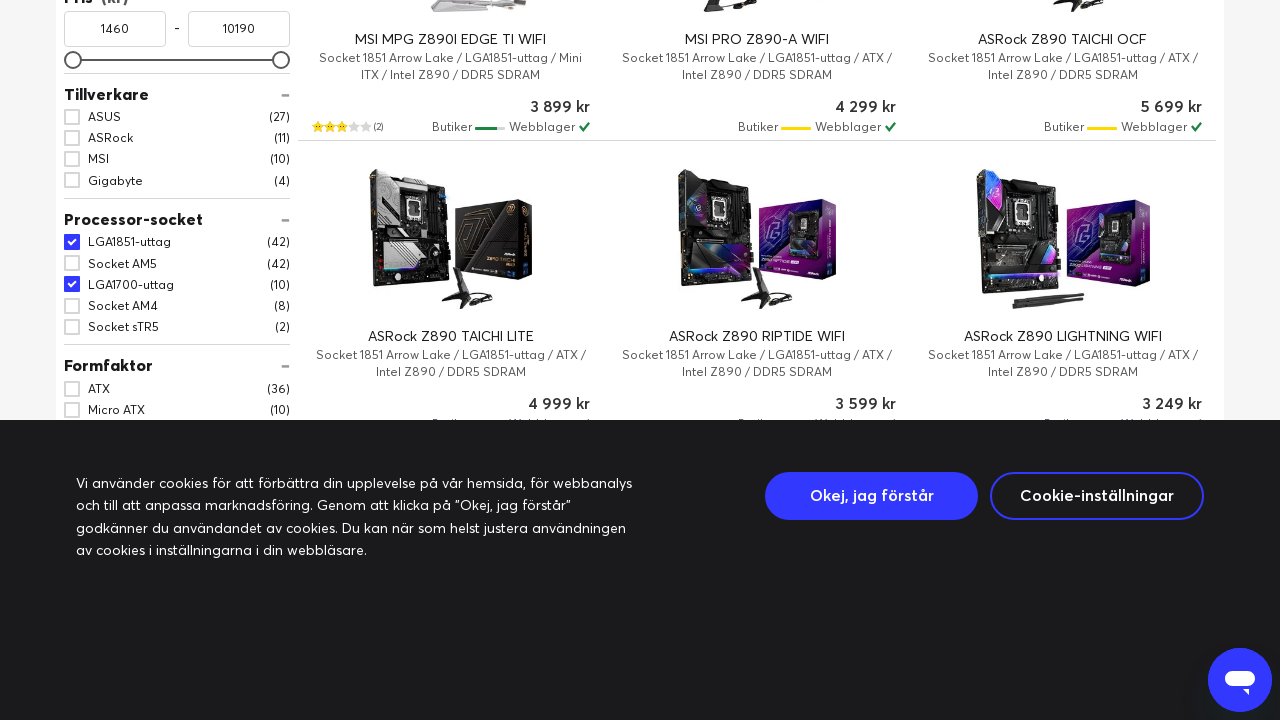

Counted 48 products before scroll
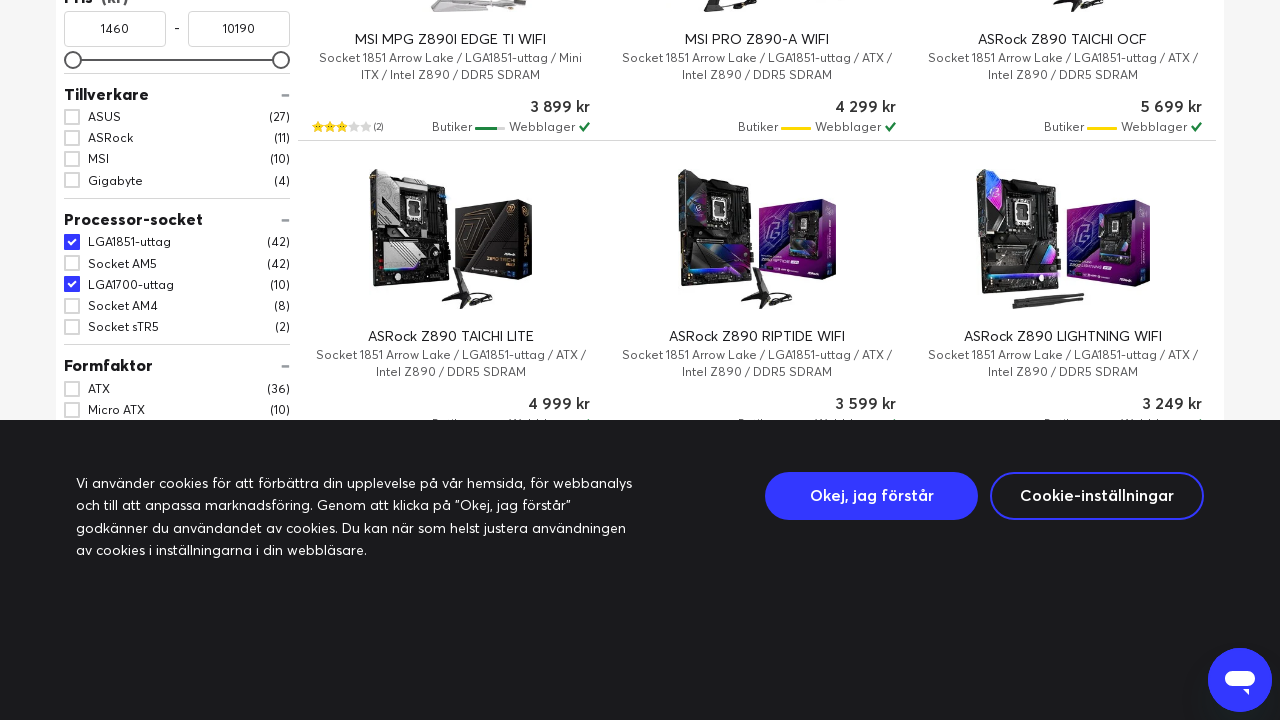

Scrolled down 3000 pixels to load more products
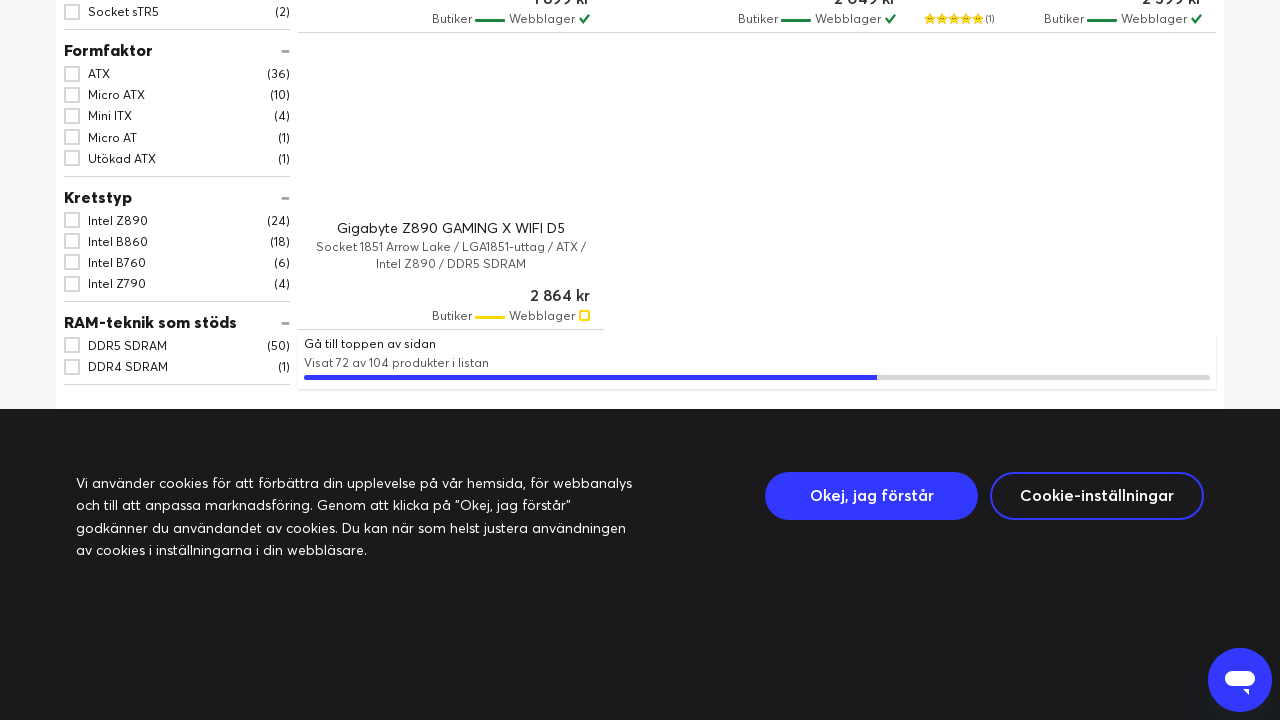

Waited 2 seconds for new products to load after scroll
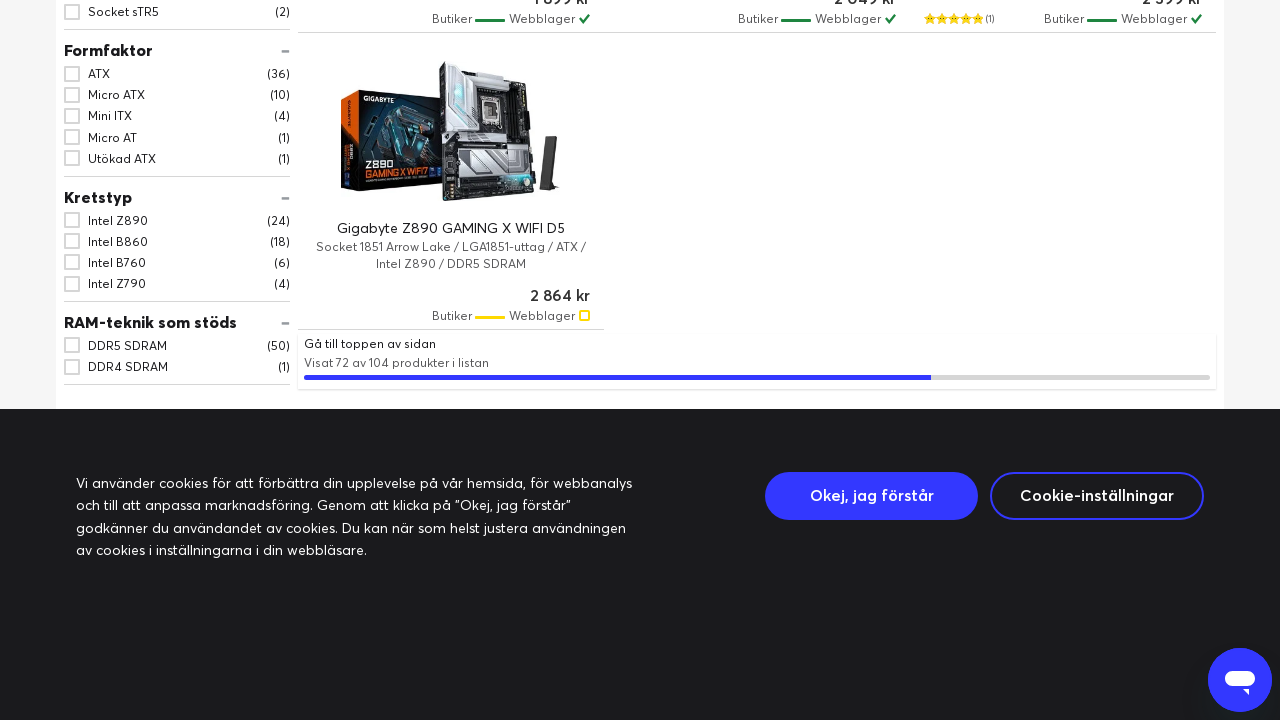

Counted 28 products after scroll
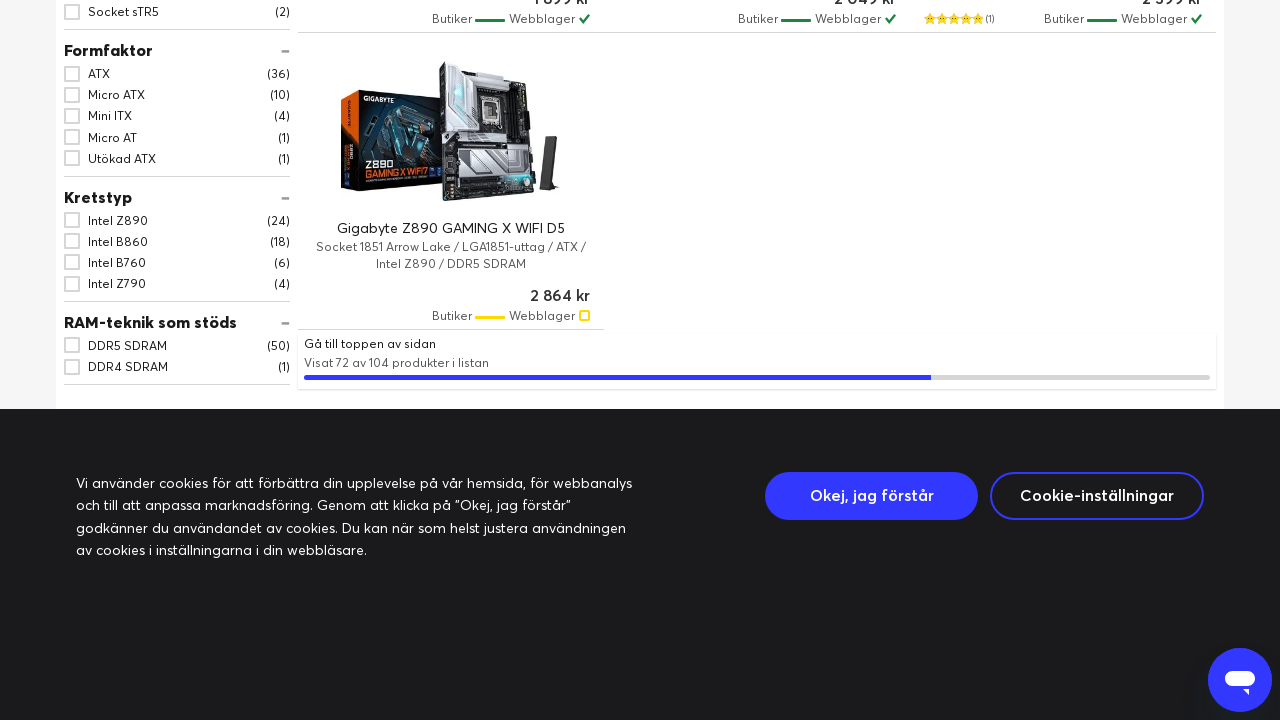

Counted 28 products before scroll
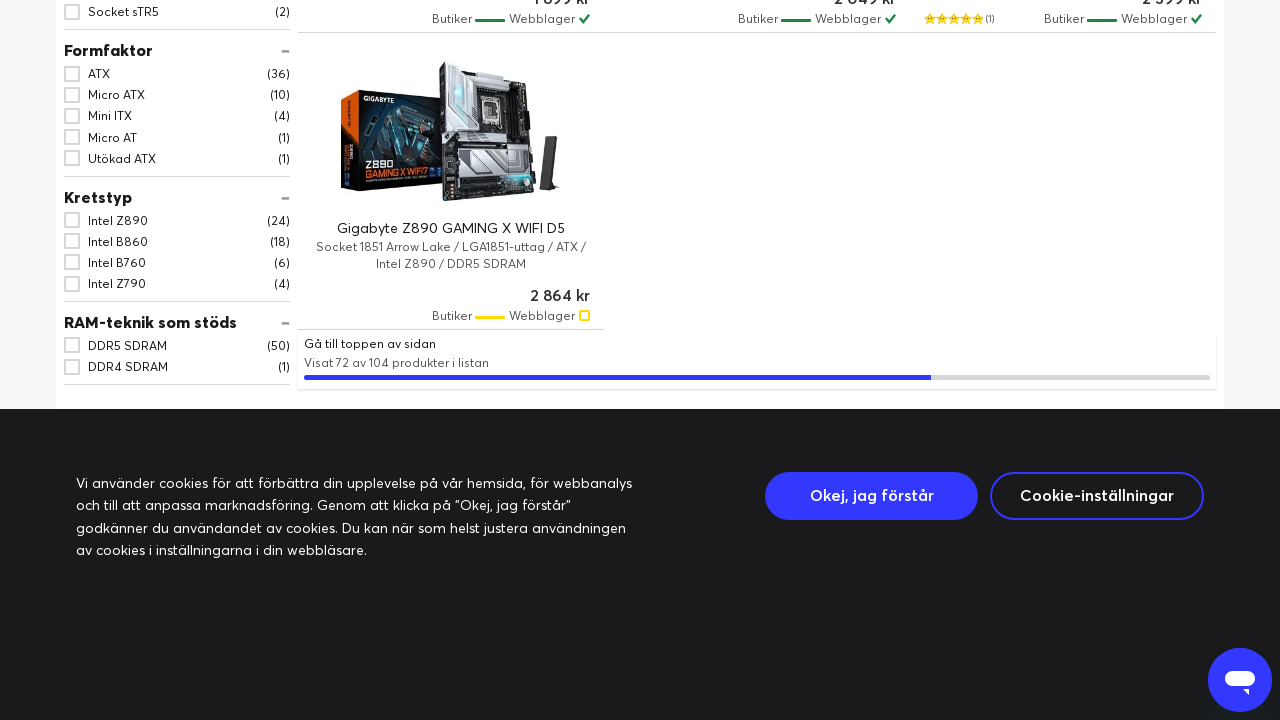

Scrolled down 3000 pixels to load more products
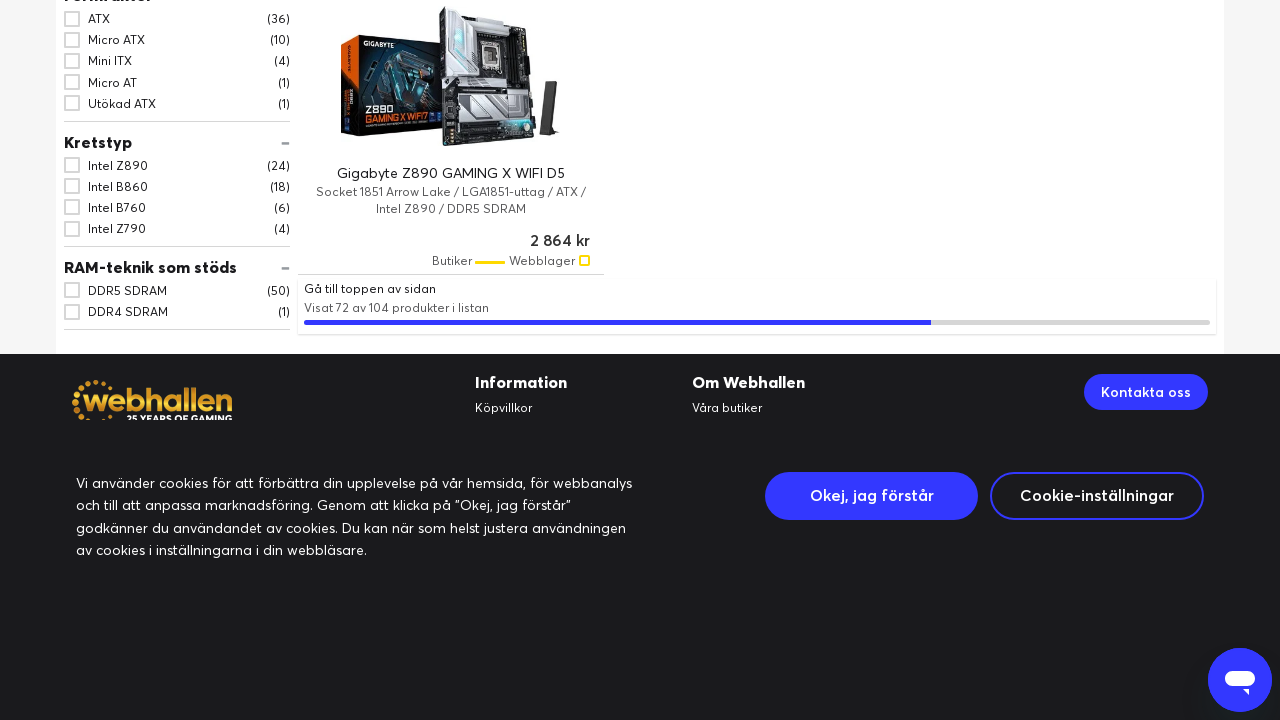

Waited 2 seconds for new products to load after scroll
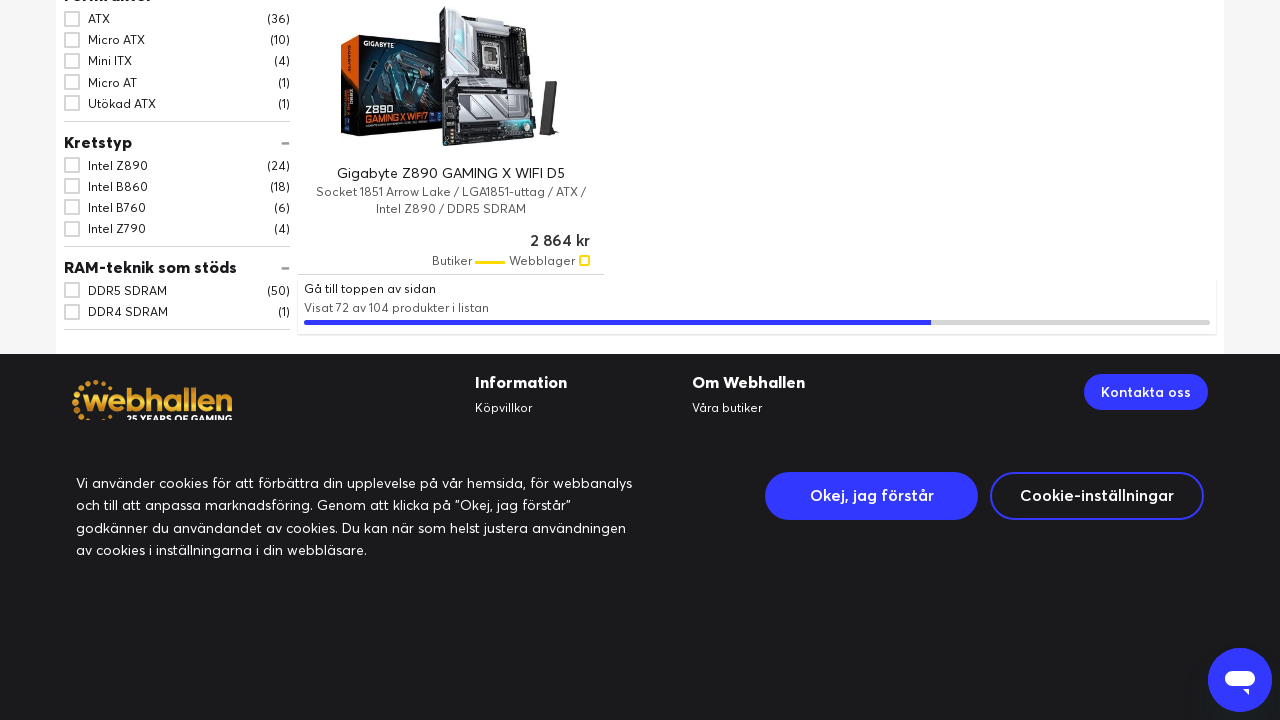

Counted 28 products after scroll
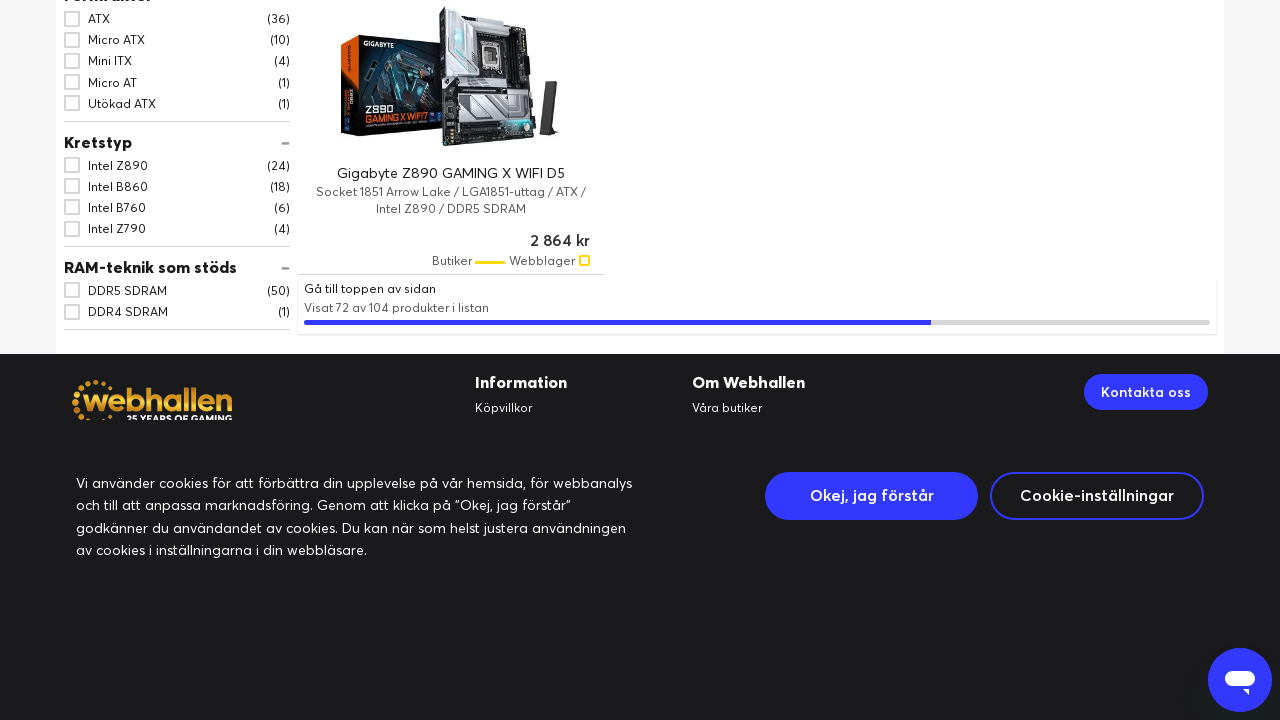

No new products loaded - infinite scroll complete
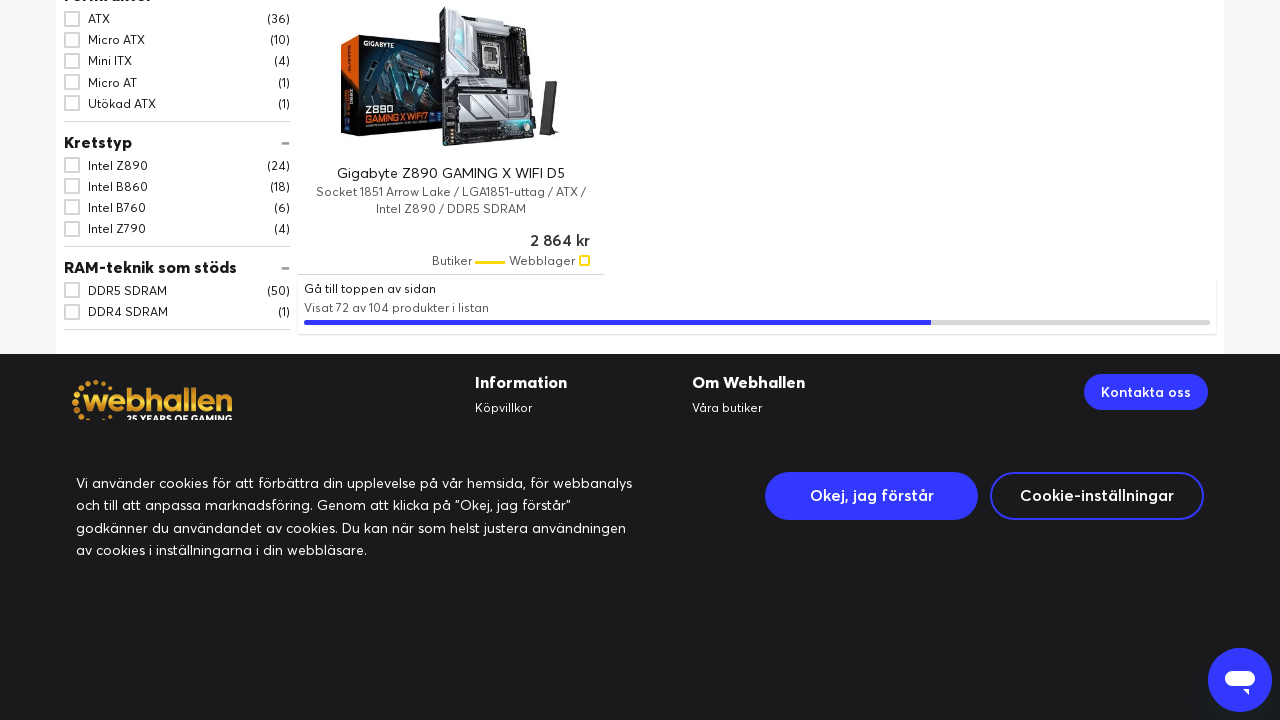

Verified product titles are present on page
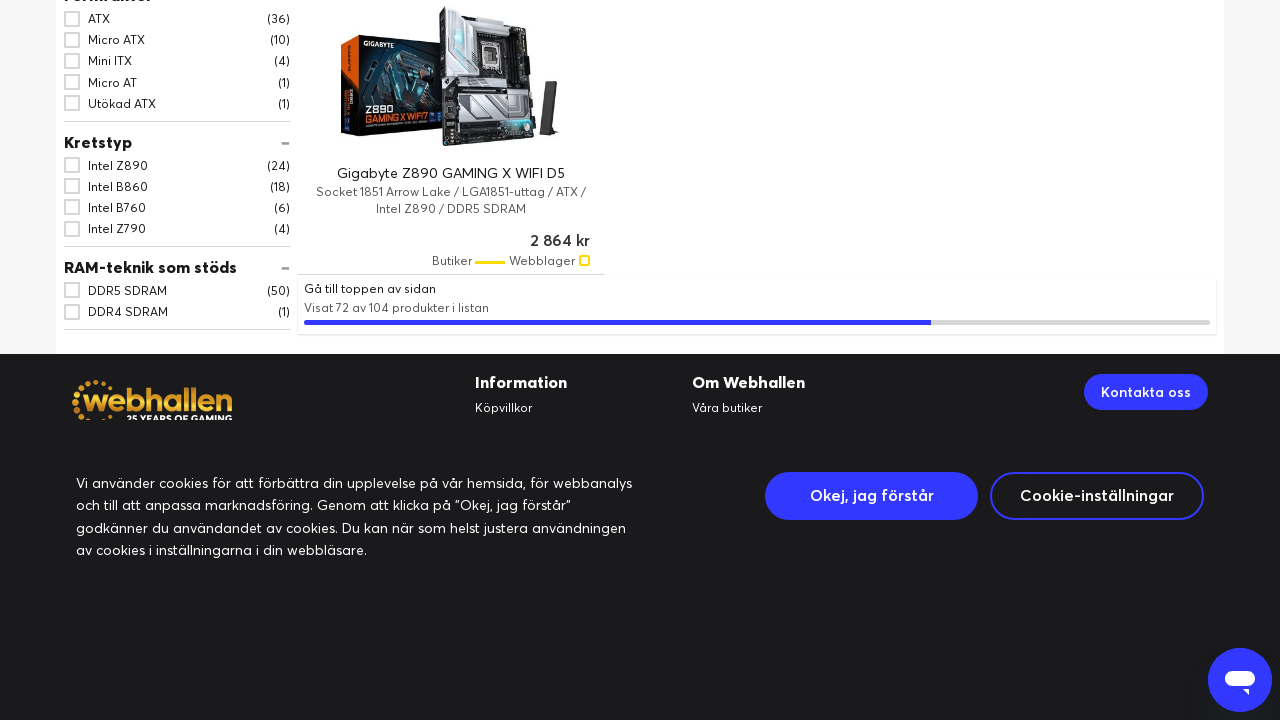

Verified product specifications are present on page
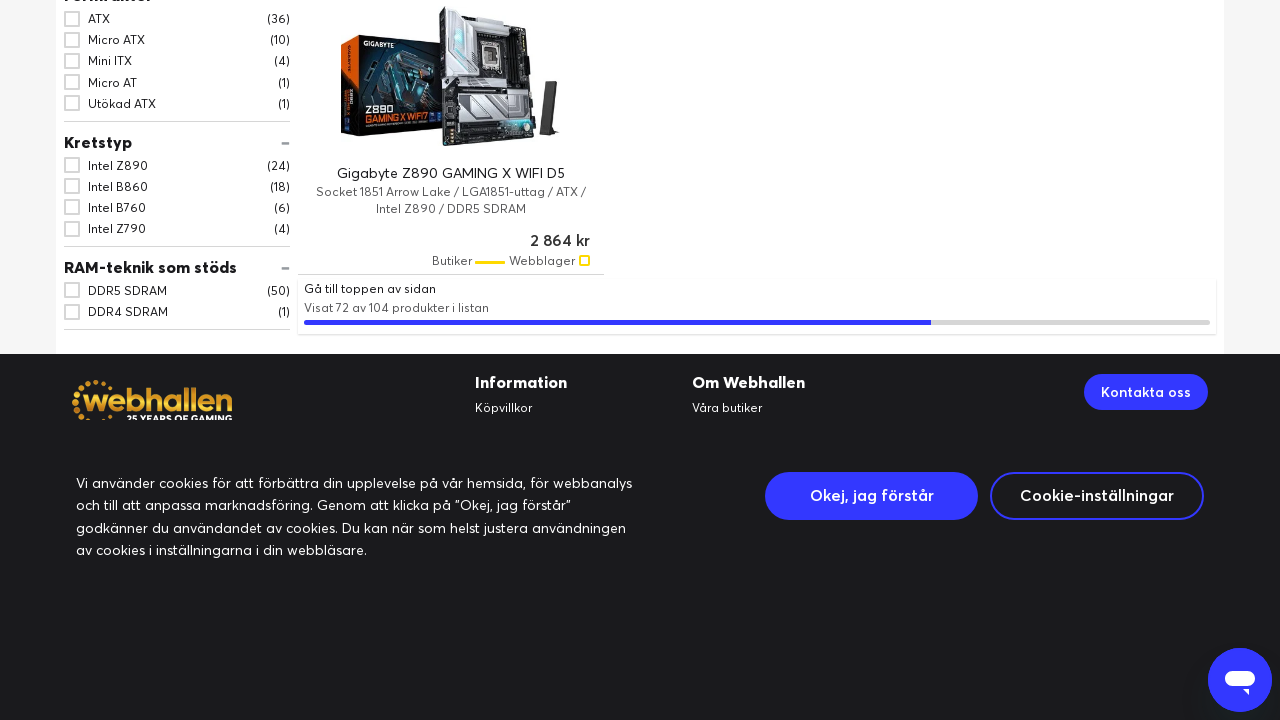

Verified product prices are present on page
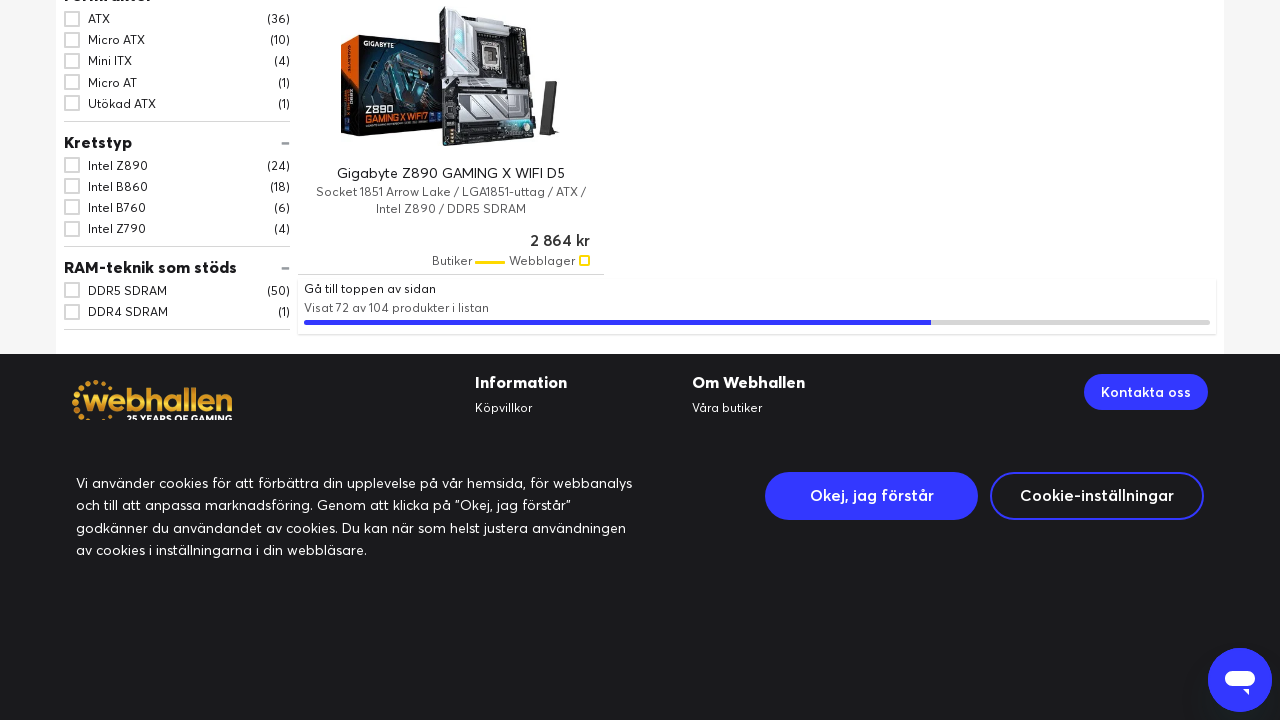

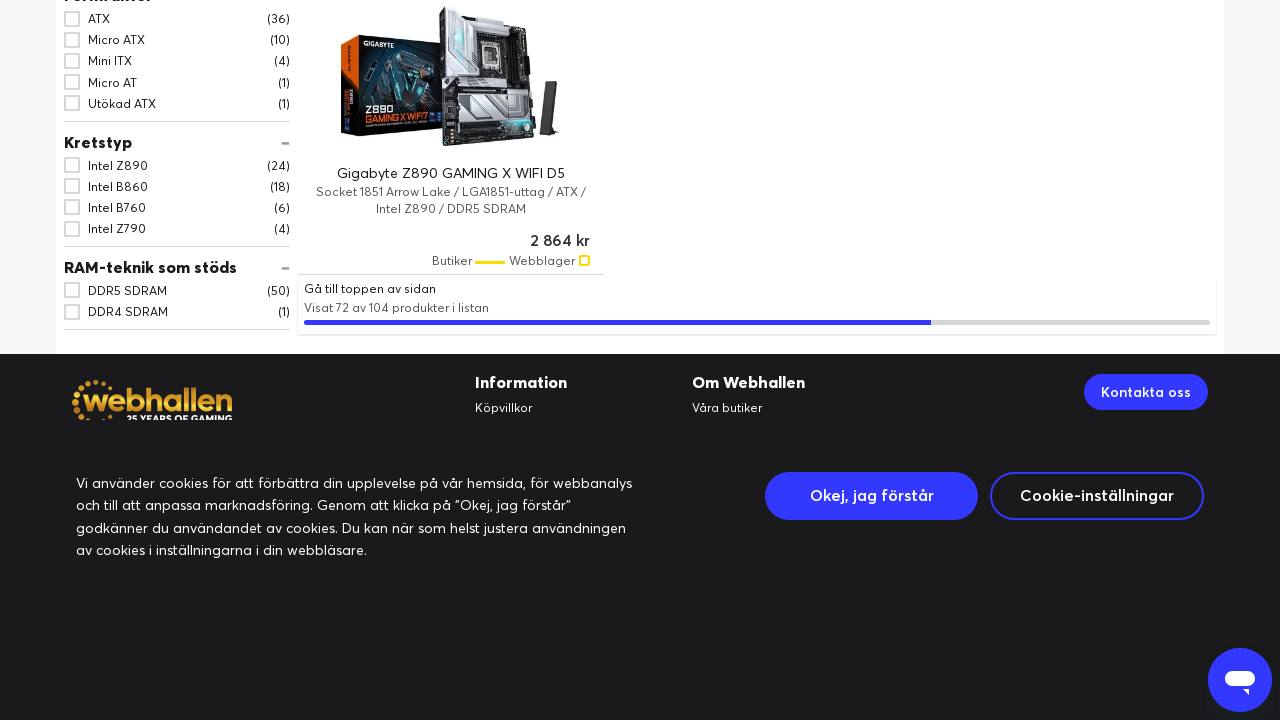